Tests sorting the Due column in ascending order on table2 using semantic class-based selectors for better maintainability.

Starting URL: http://the-internet.herokuapp.com/tables

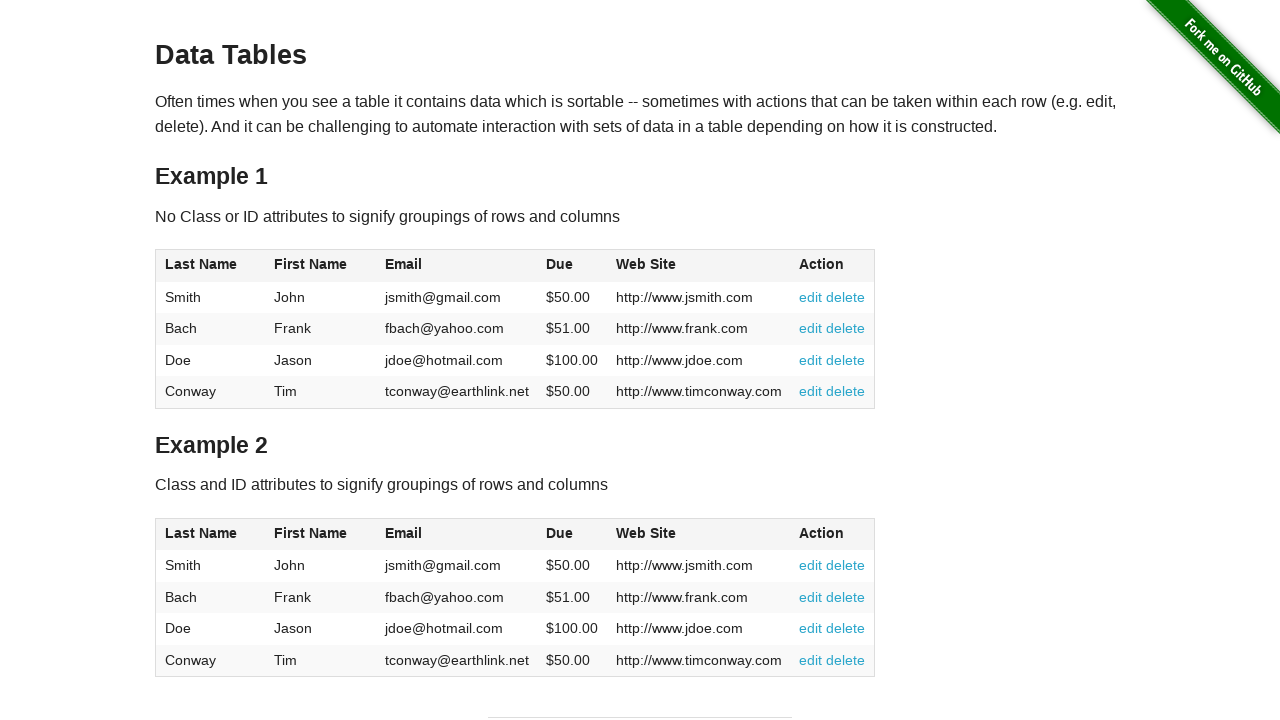

Clicked Due column header in table2 to sort at (560, 533) on #table2 thead .dues
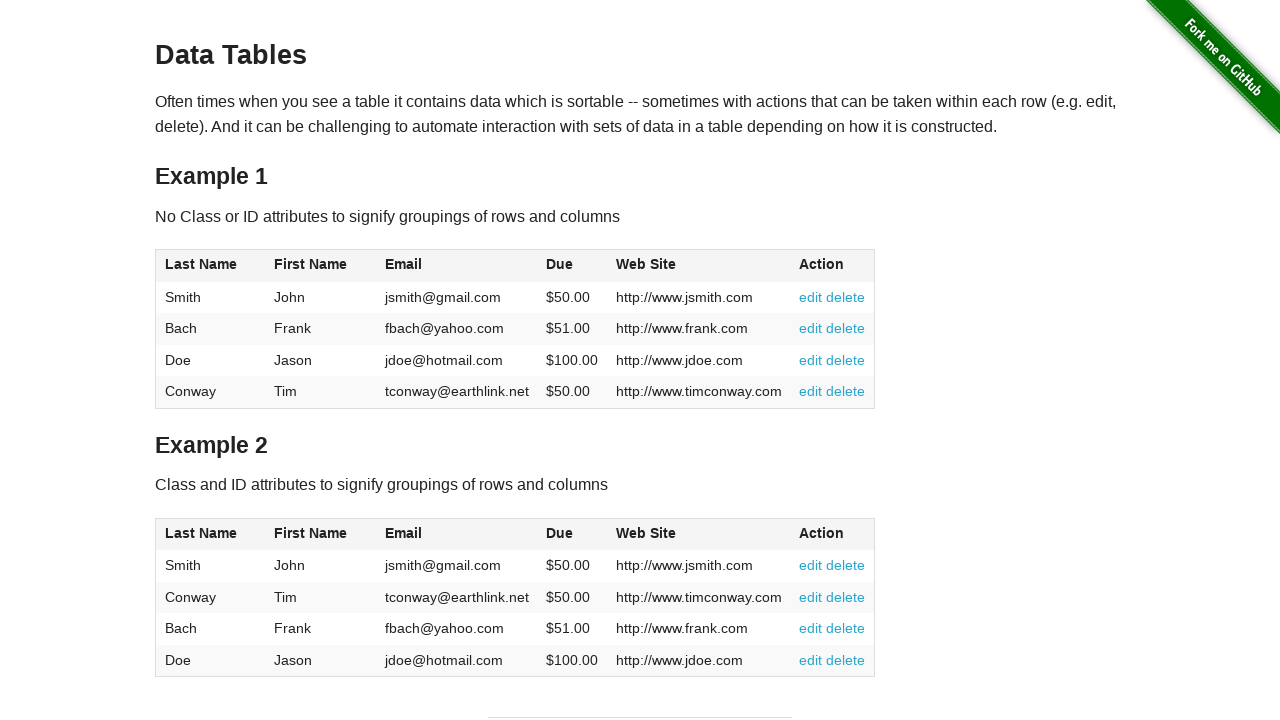

Waited for Due column values to load in table2 tbody
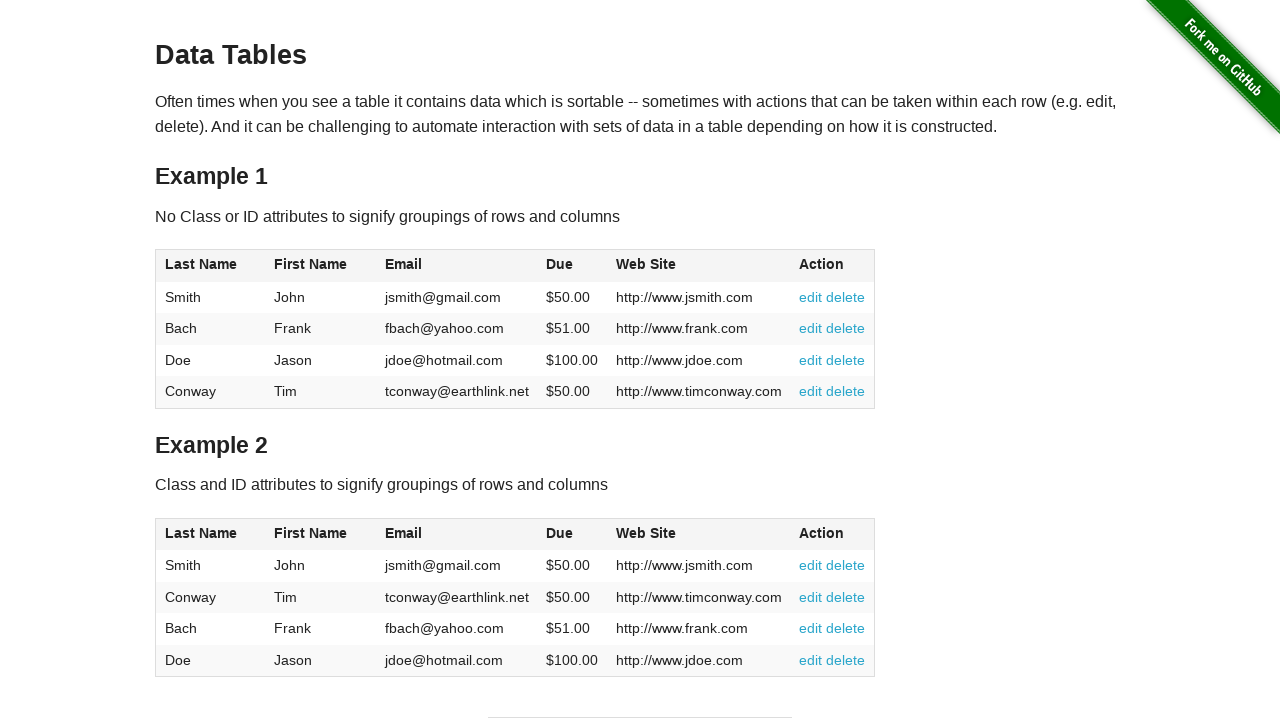

Retrieved all Due column values from table2
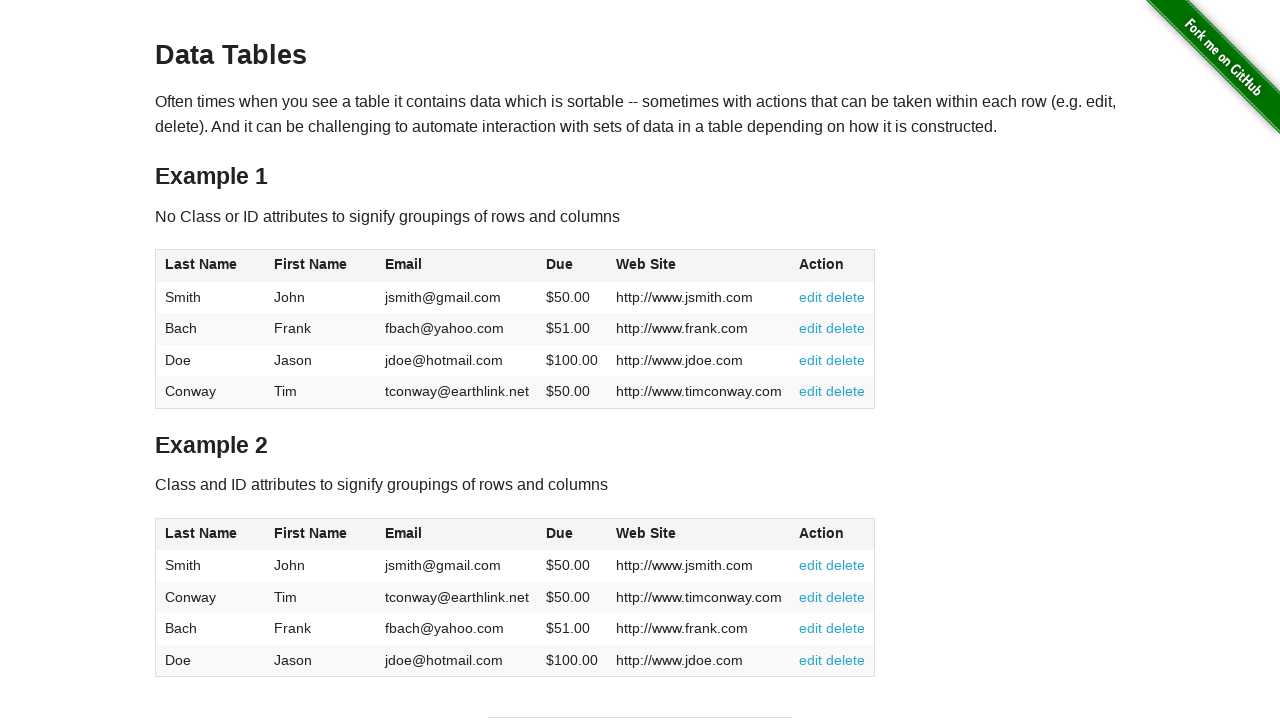

Parsed Due column values as floats
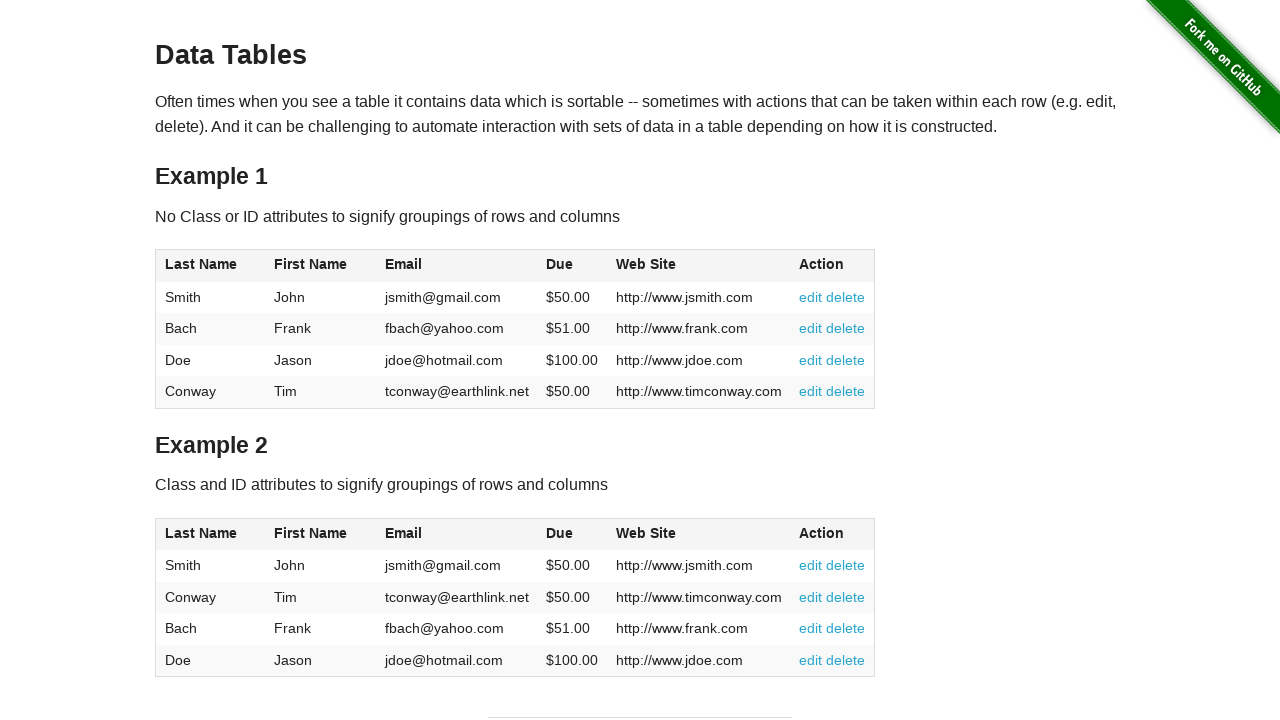

Verified Due column is sorted in ascending order
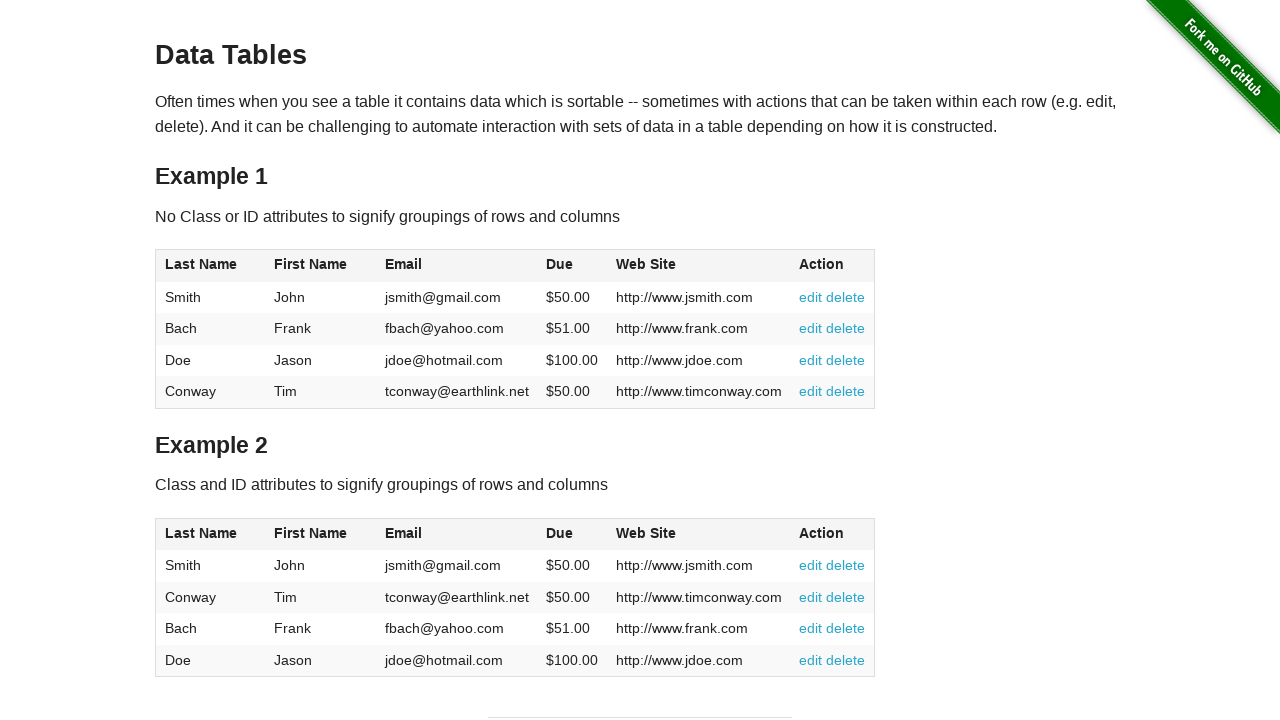

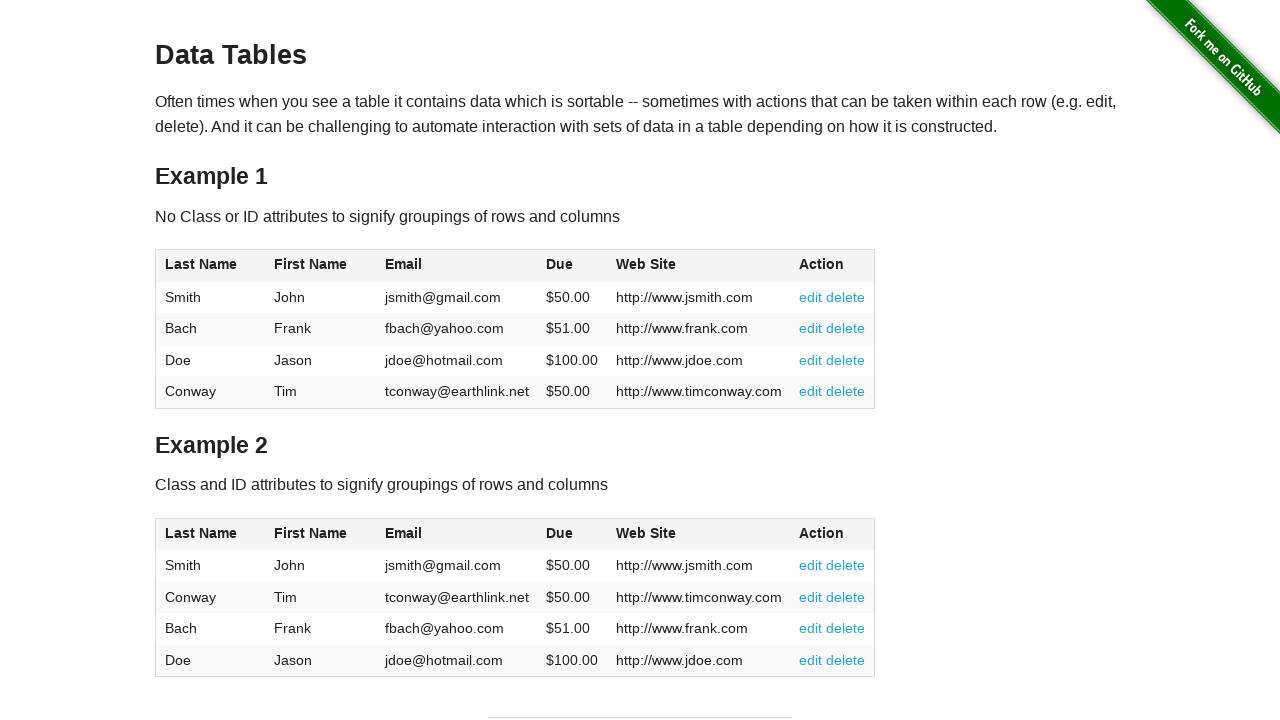